Navigates to a personal website and verifies the page title matches "Vladimir Shkodin"

Starting URL: https://vshkodin.com/

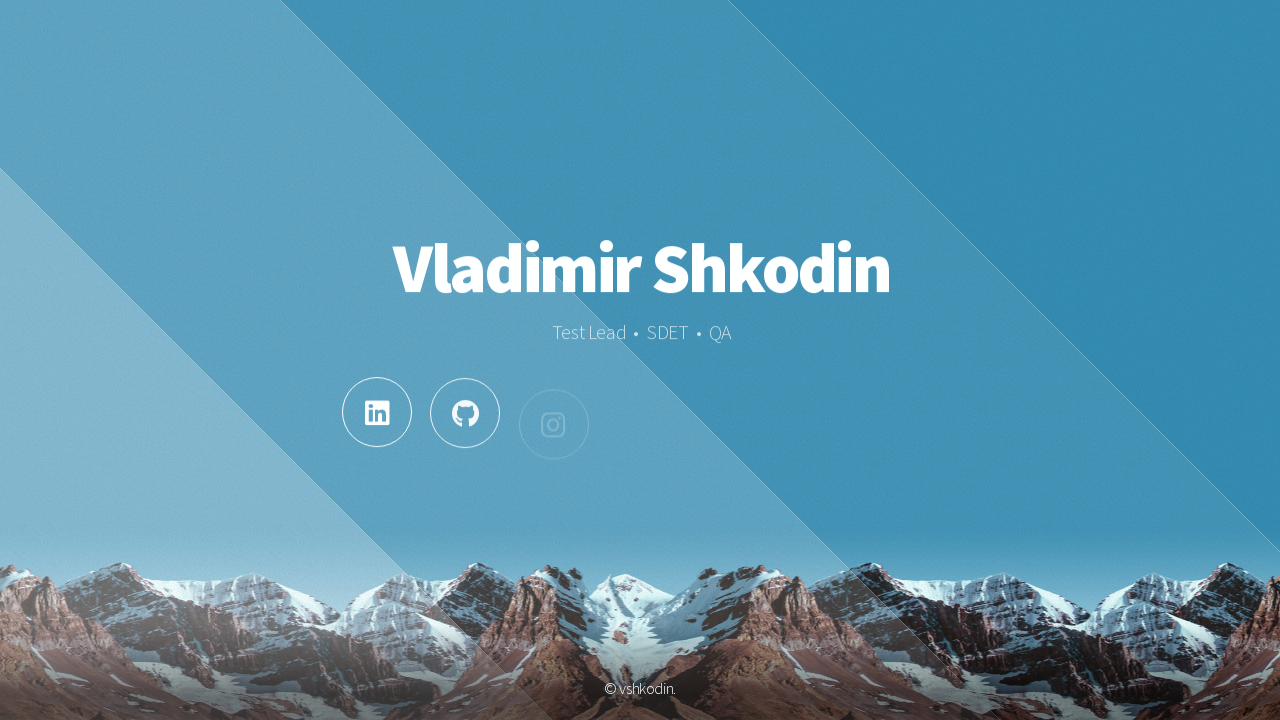

Navigated to https://vshkodin.com/
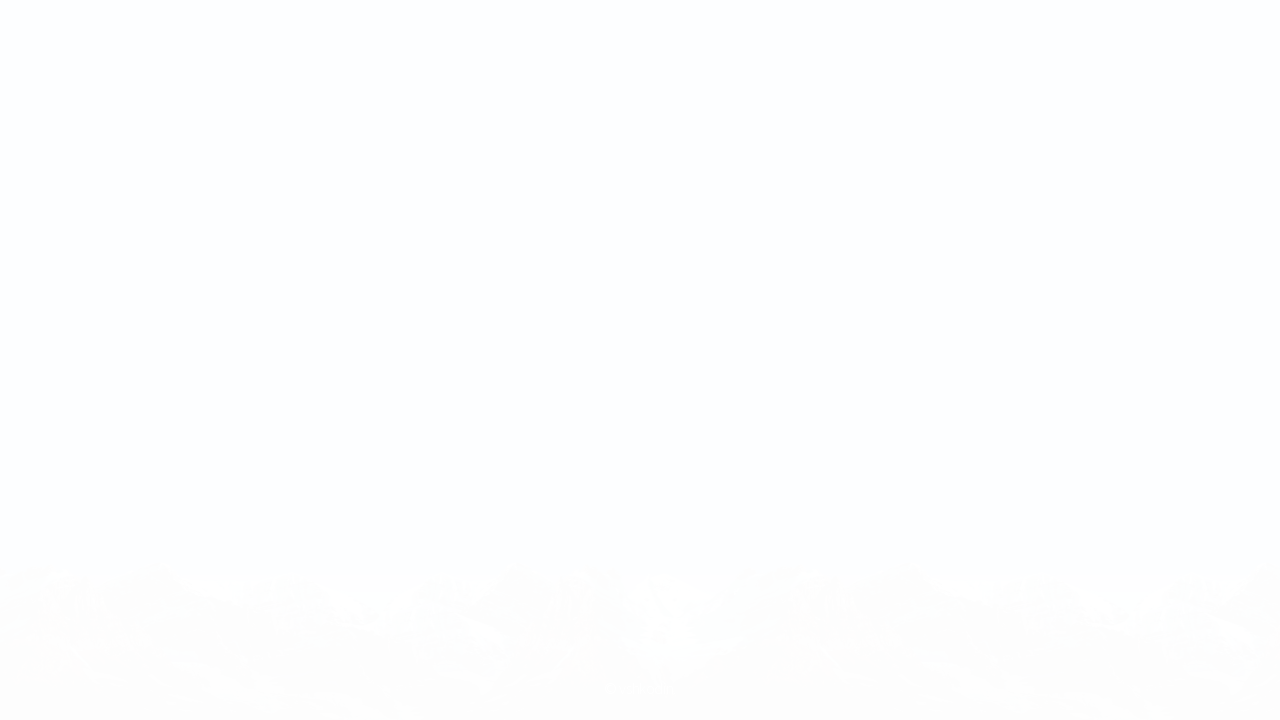

Verified page title matches 'Vladimir Shkodin'
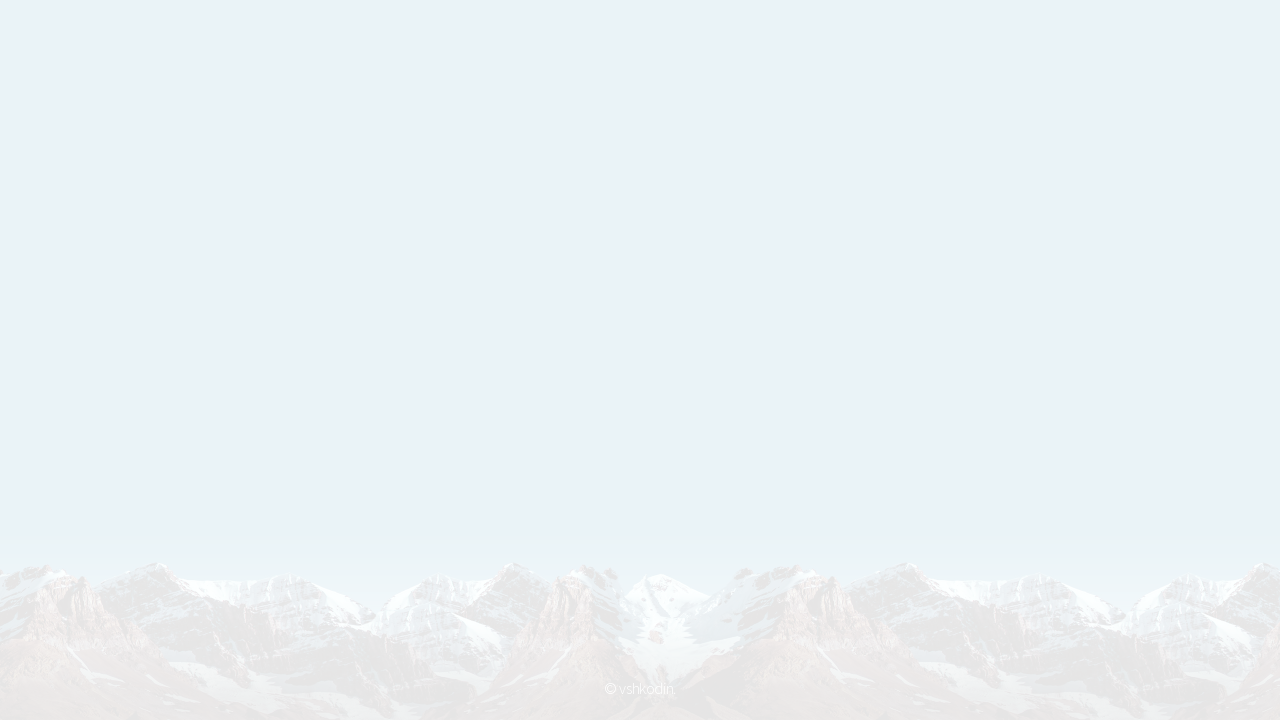

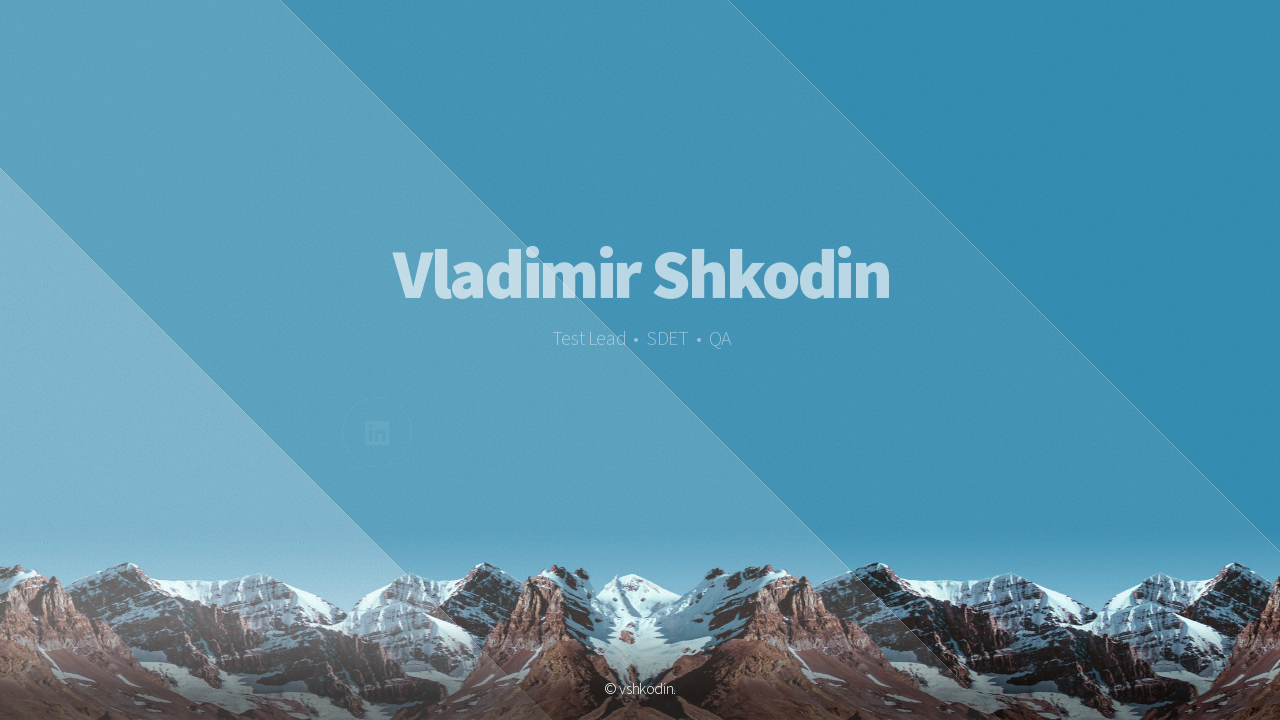